Tests checkbox functionality by waiting for a checkbox to be present, clicking it, and verifying that it becomes selected.

Starting URL: http://the-internet.herokuapp.com/checkboxes

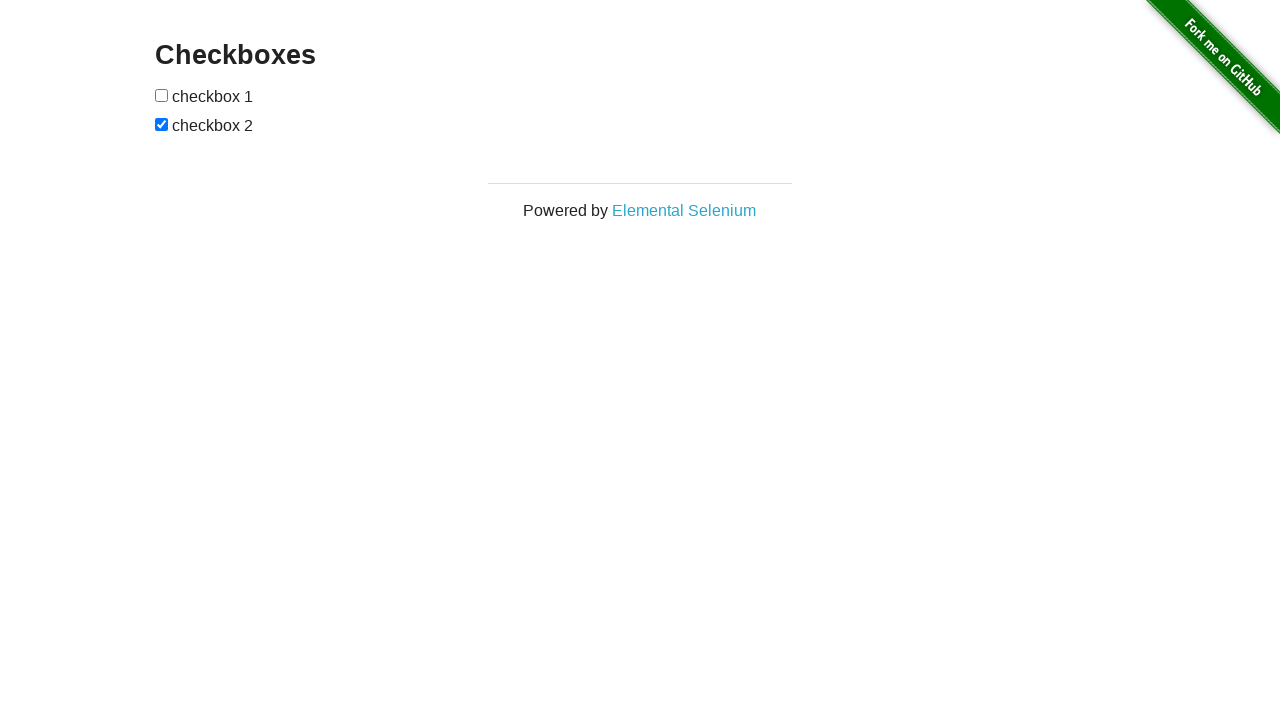

Waited for first checkbox to be present
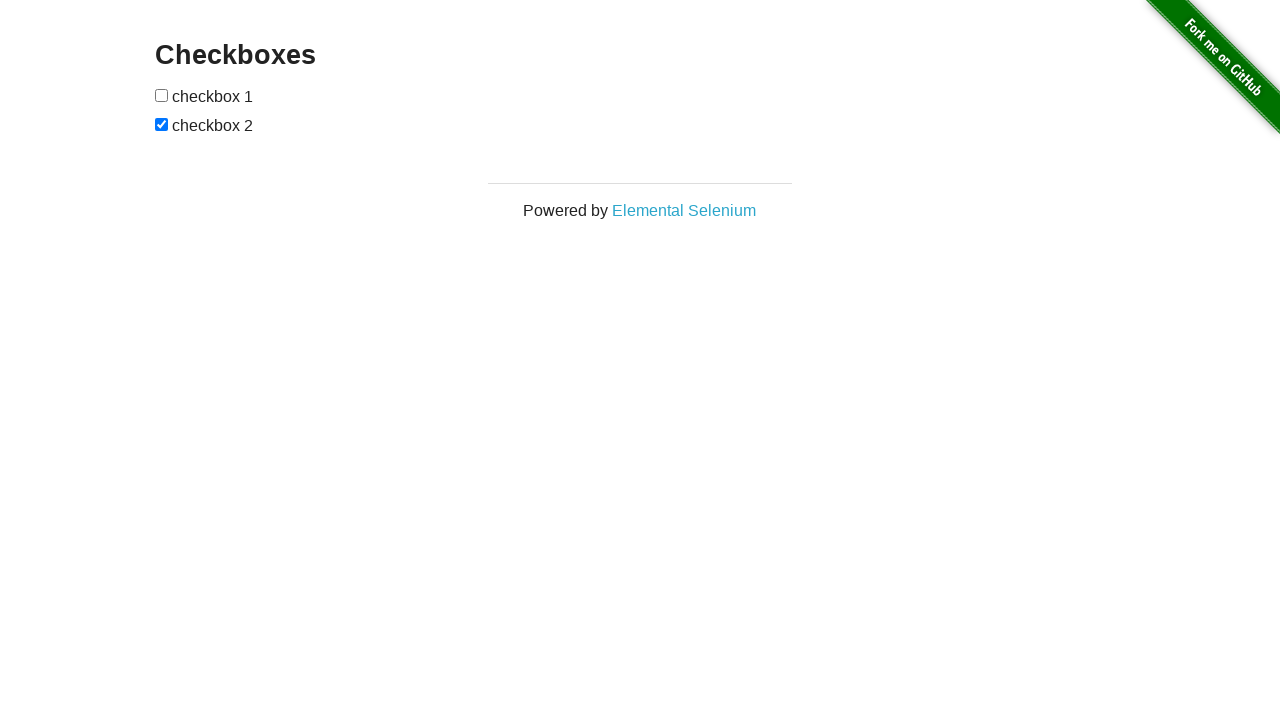

Clicked the first checkbox at (162, 95) on #checkboxes > input[type='checkbox']:nth-child(1)
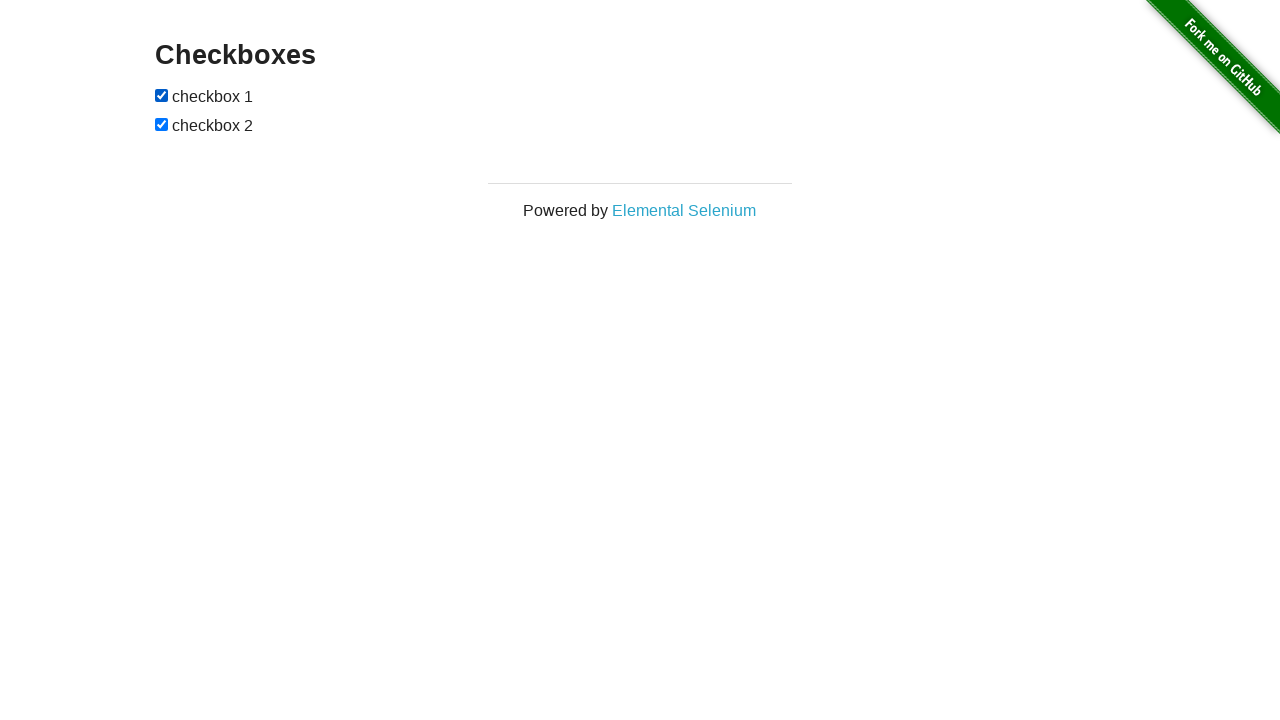

Verified that the first checkbox is now selected
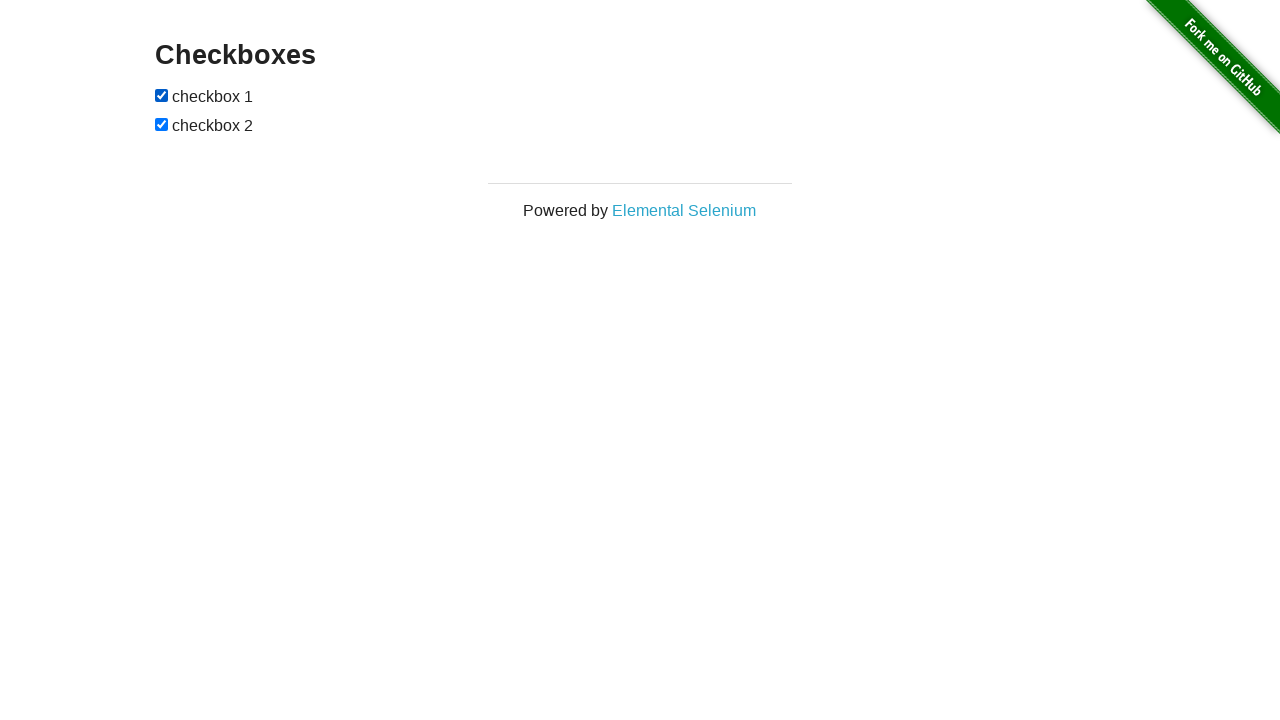

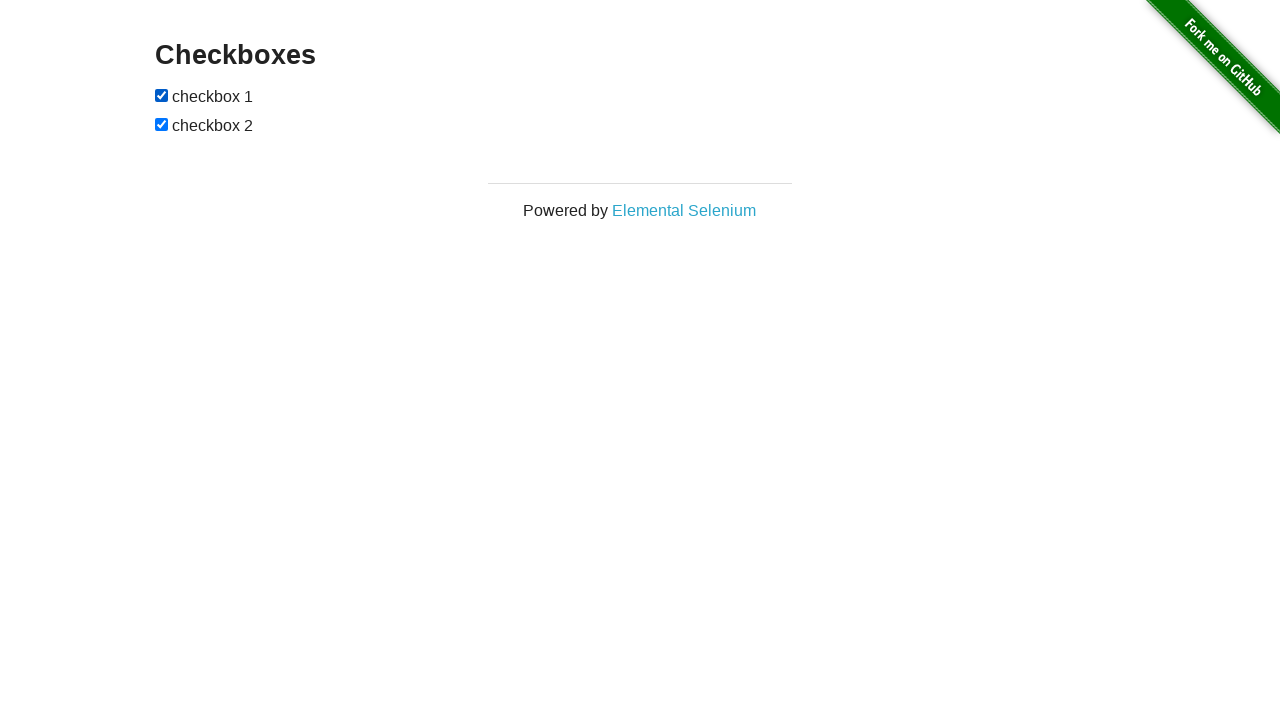